Tests radio button interaction on an HTML forms demo page by counting radio buttons in a specific group and clicking through each one in the group.

Starting URL: http://www.echoecho.com/htmlforms10.htm

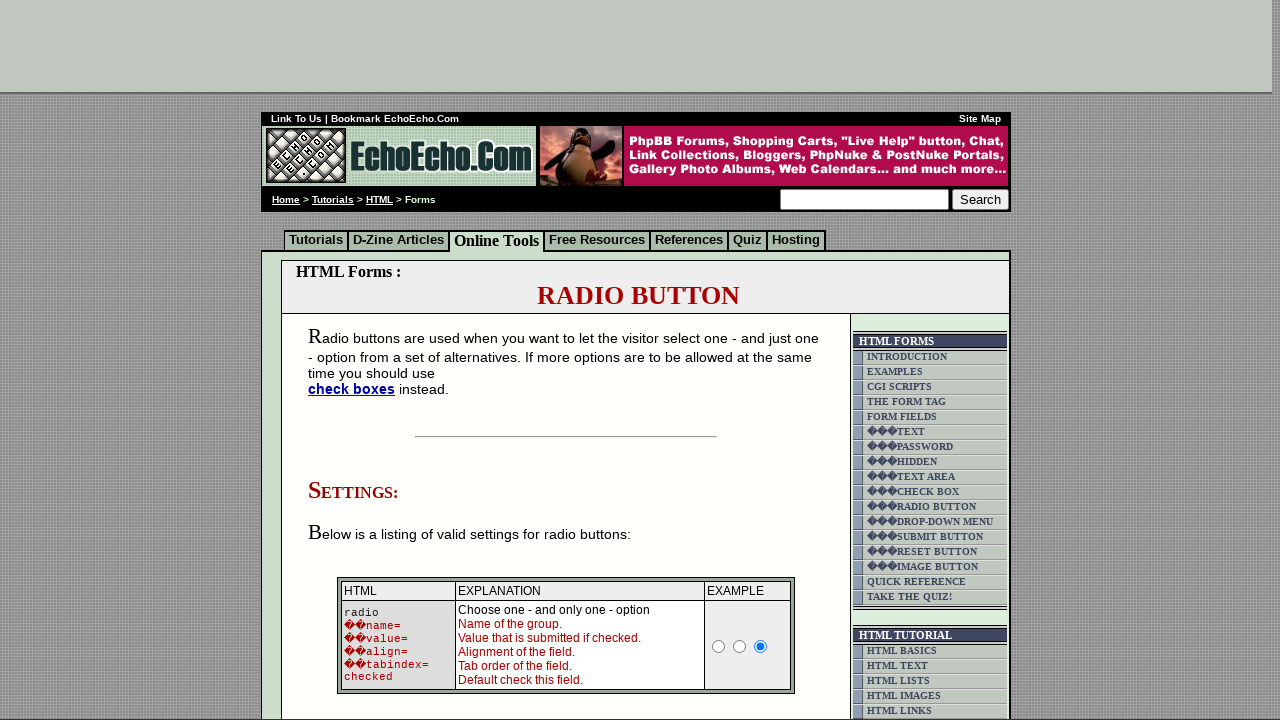

Waited for radio buttons in group2 to be present
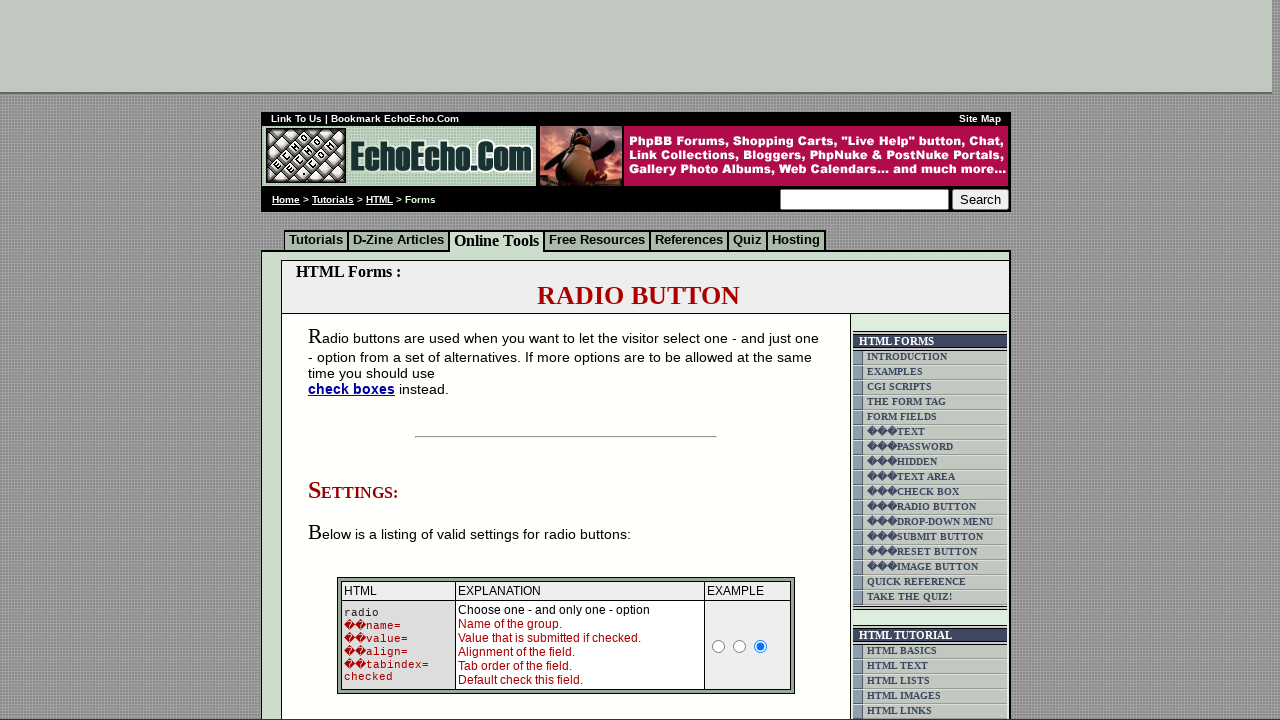

Located 3 radio buttons in group2
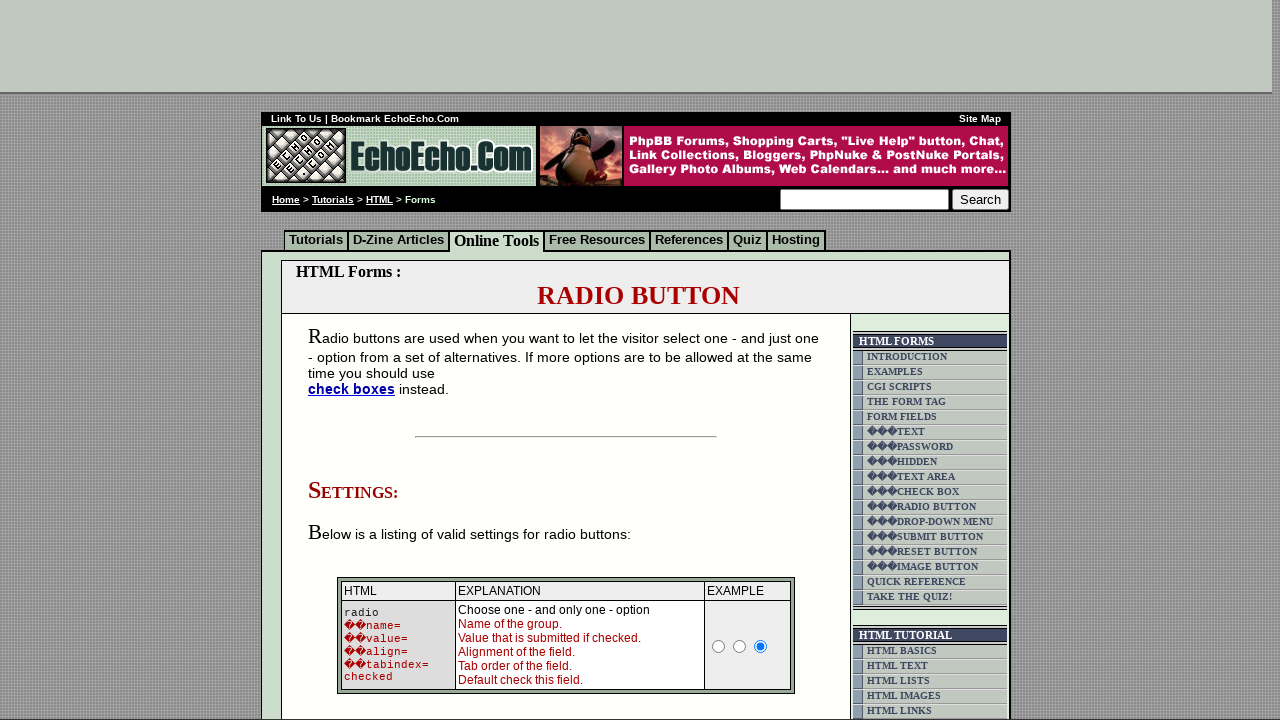

Clicked radio button at index 1 in group2 at (356, 360) on input[name='group2'] >> nth=1
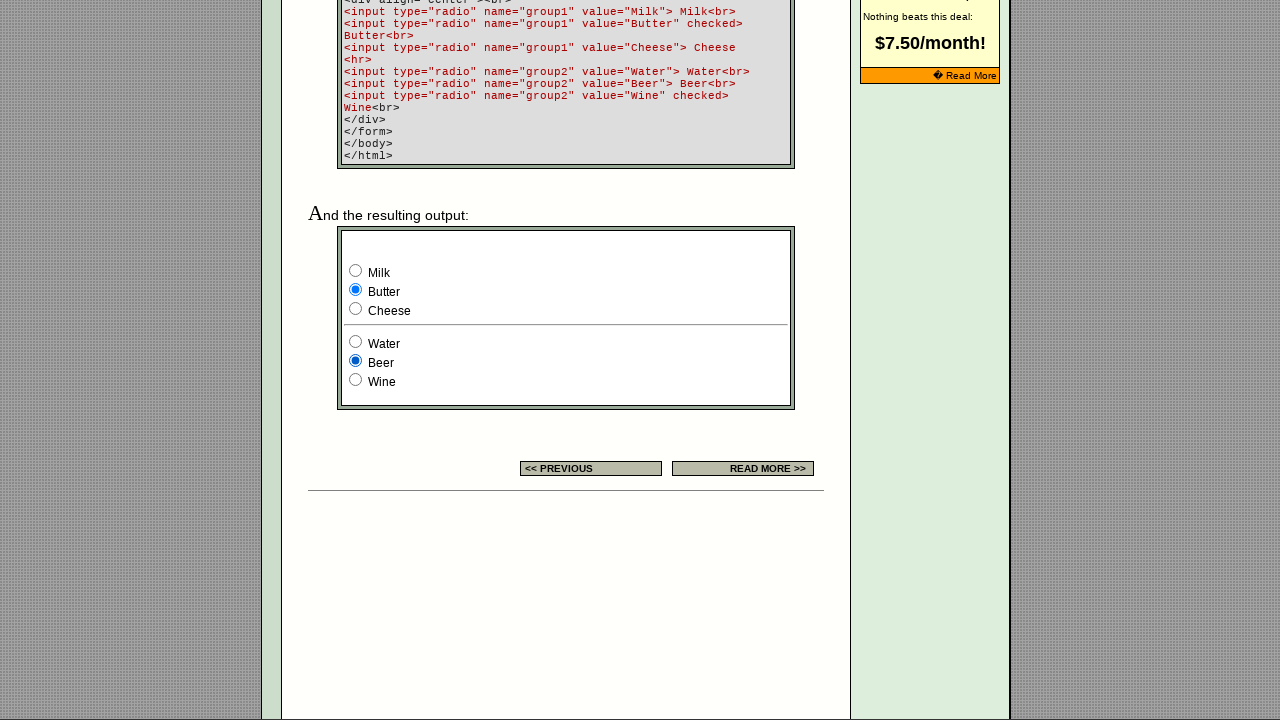

Clicked radio button at index 2 in group2 at (356, 380) on input[name='group2'] >> nth=2
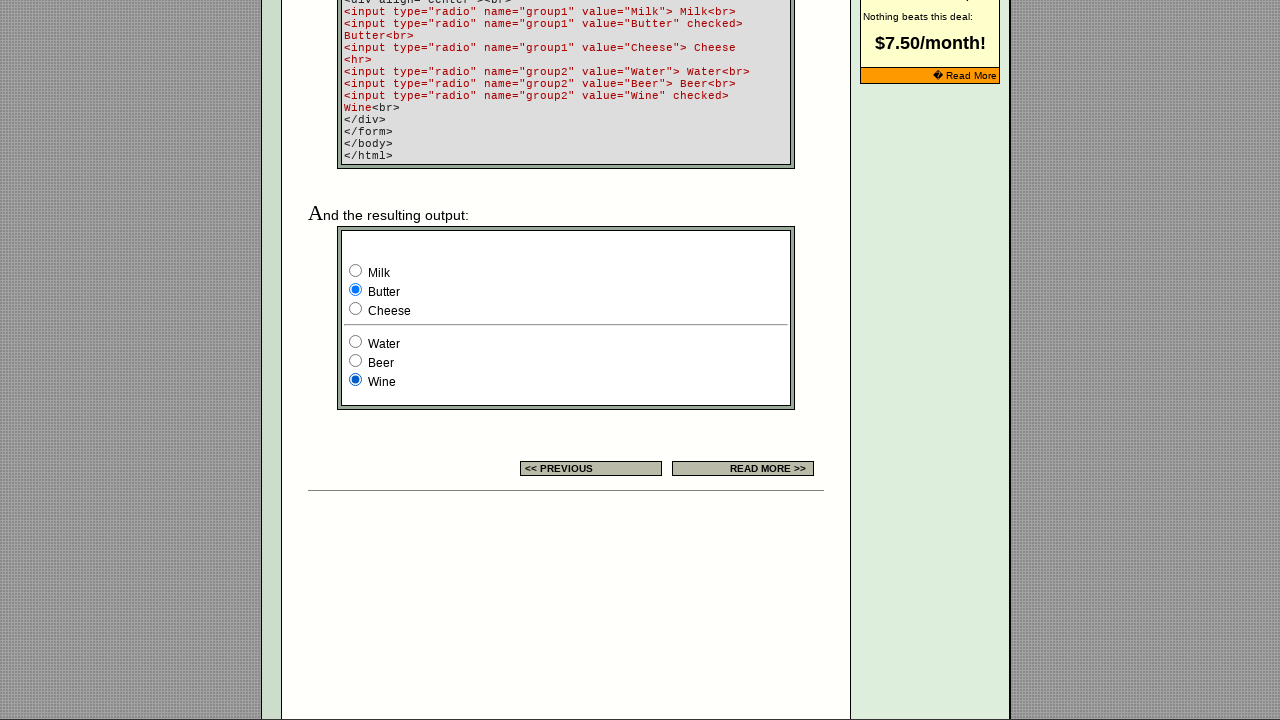

Waited 500ms to observe final radio button selection
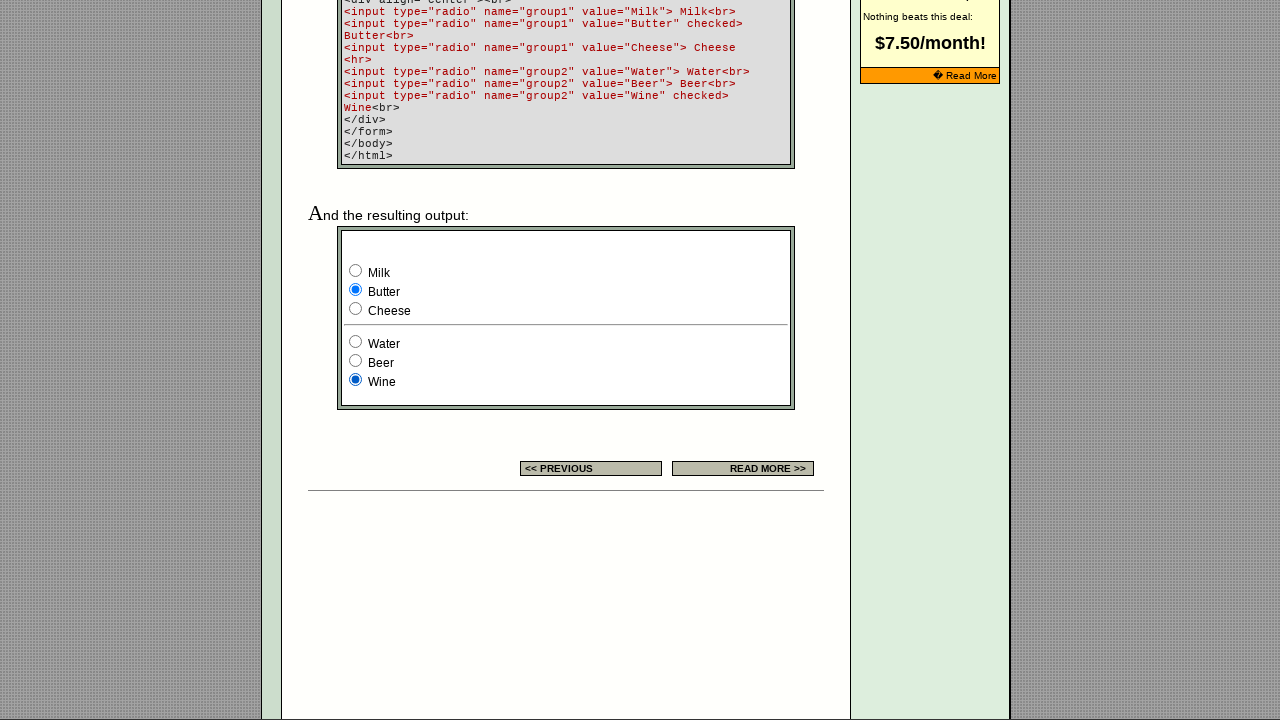

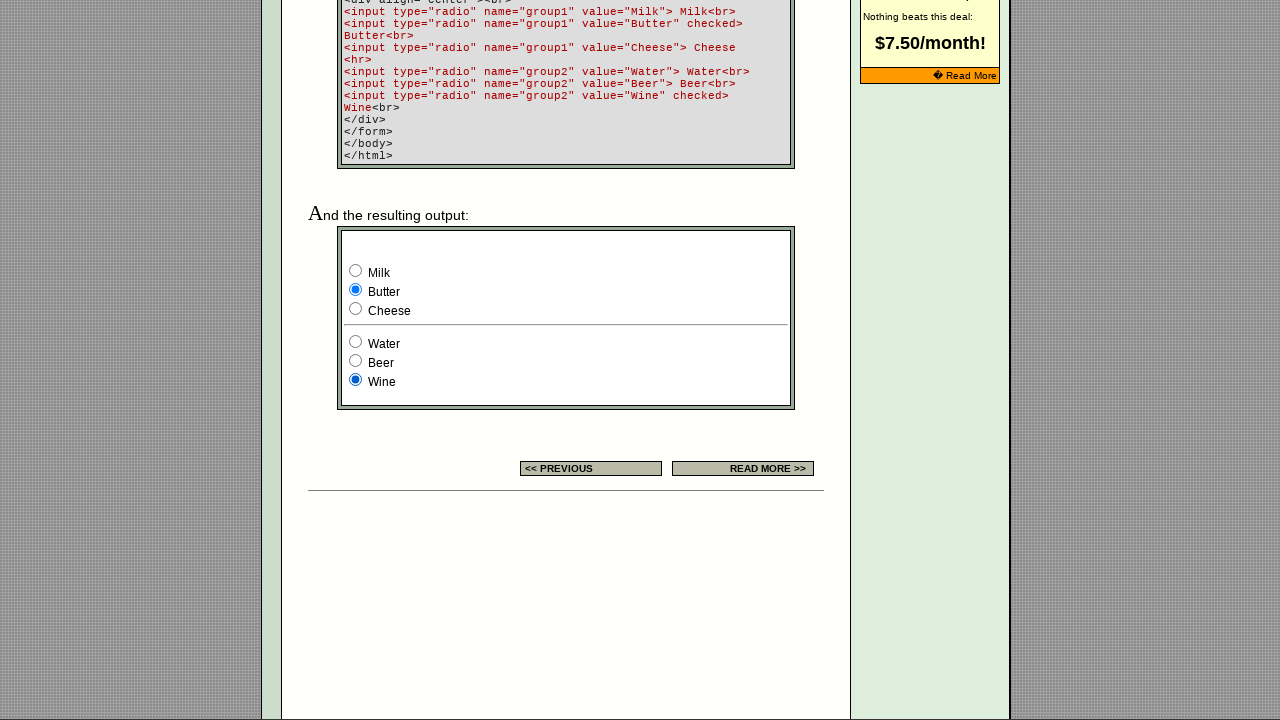